Tests filtering to display all items after viewing filtered views

Starting URL: https://demo.playwright.dev/todomvc

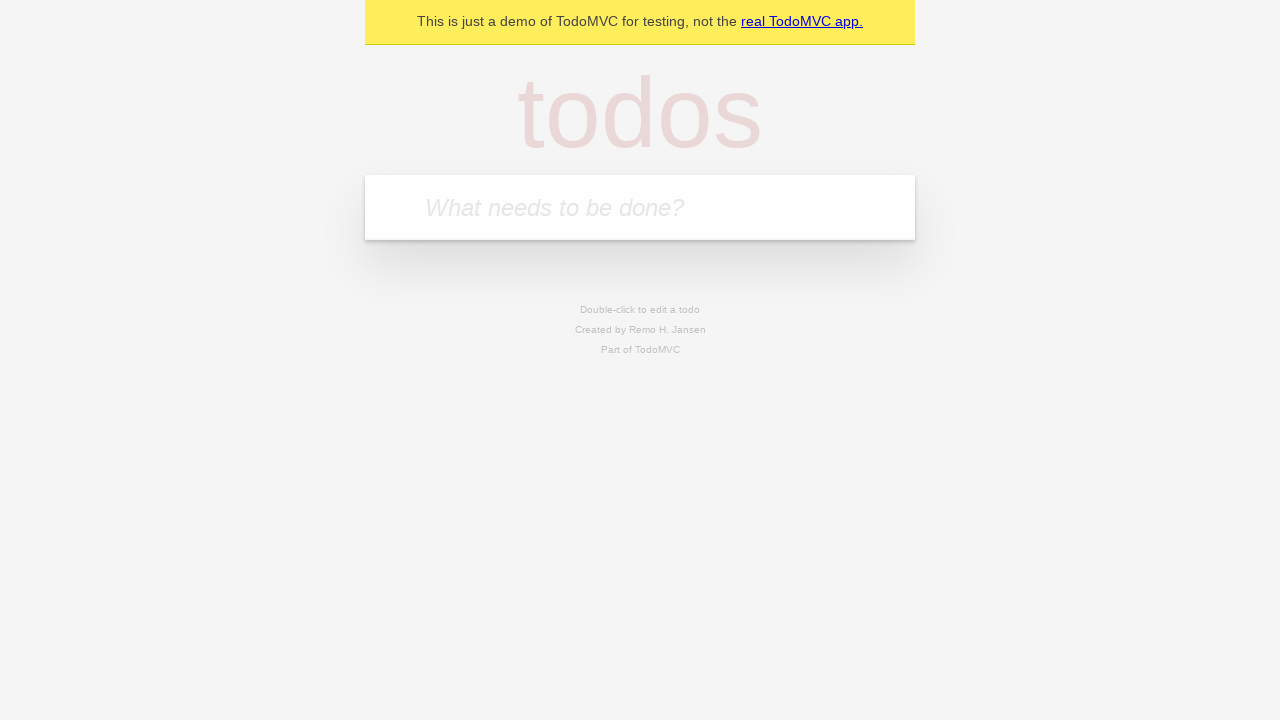

Filled todo input with 'buy some cheese' on internal:attr=[placeholder="What needs to be done?"i]
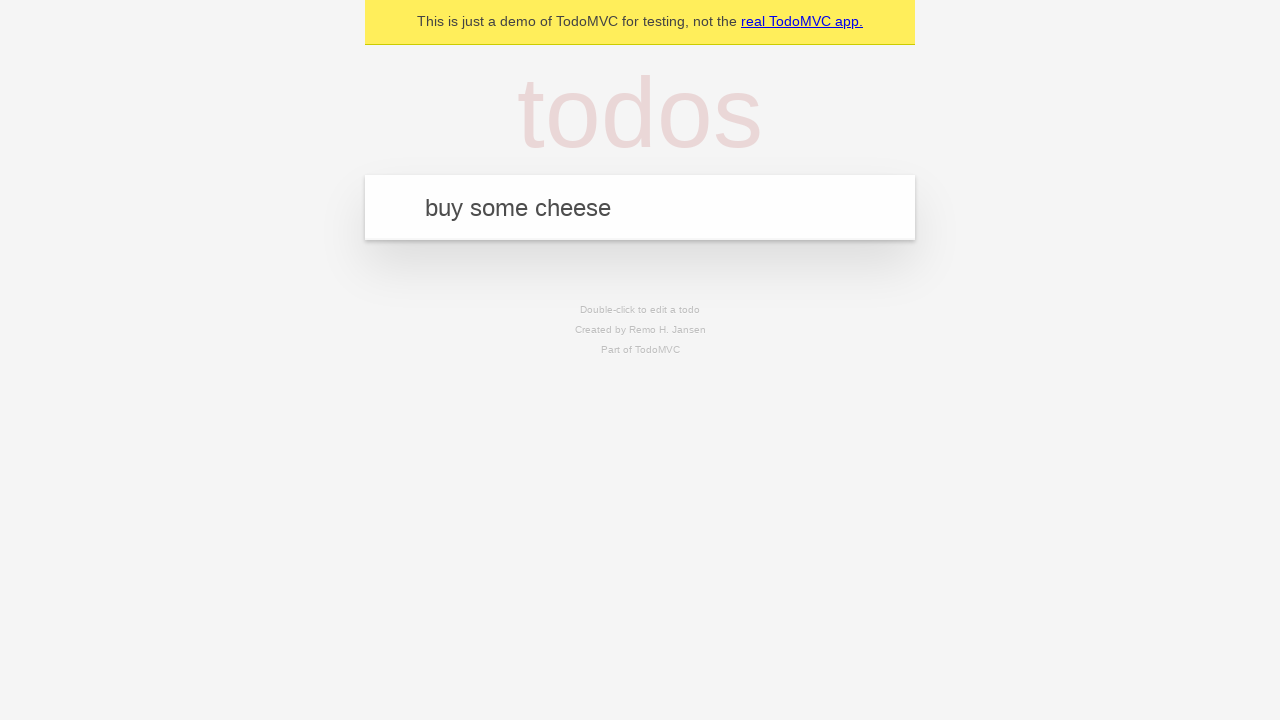

Pressed Enter to add first todo item on internal:attr=[placeholder="What needs to be done?"i]
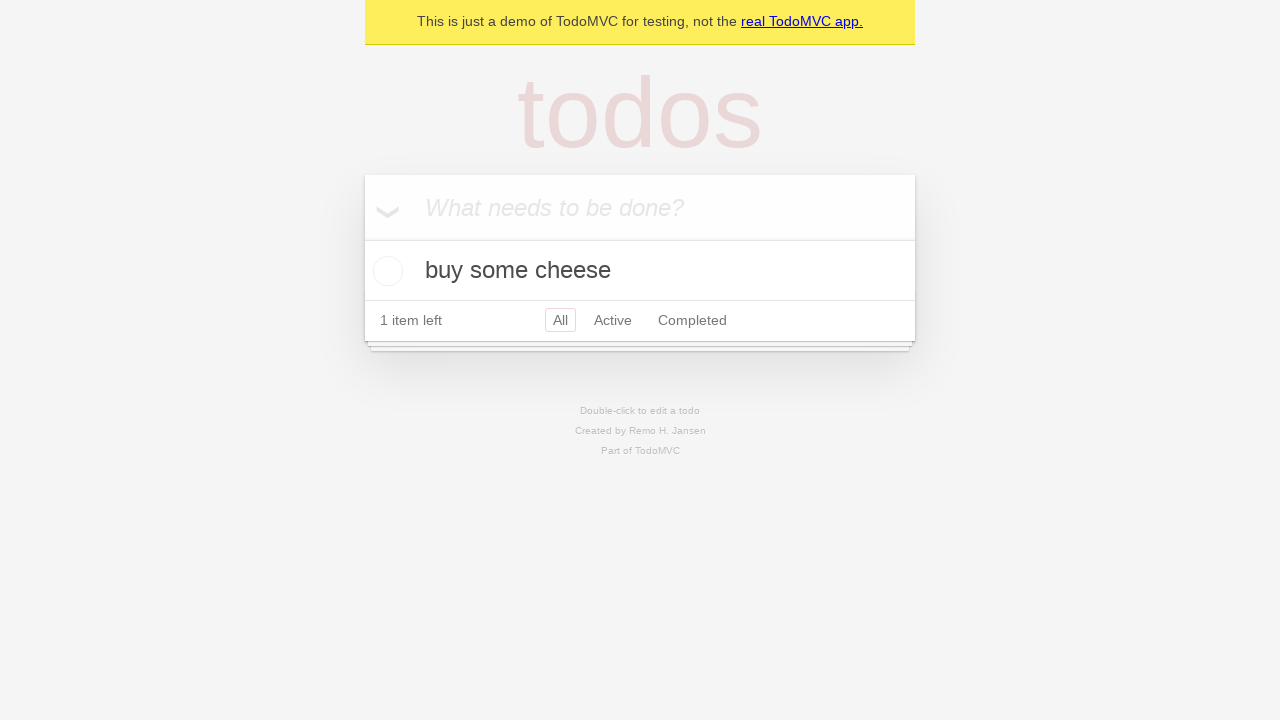

Filled todo input with 'feed the cat' on internal:attr=[placeholder="What needs to be done?"i]
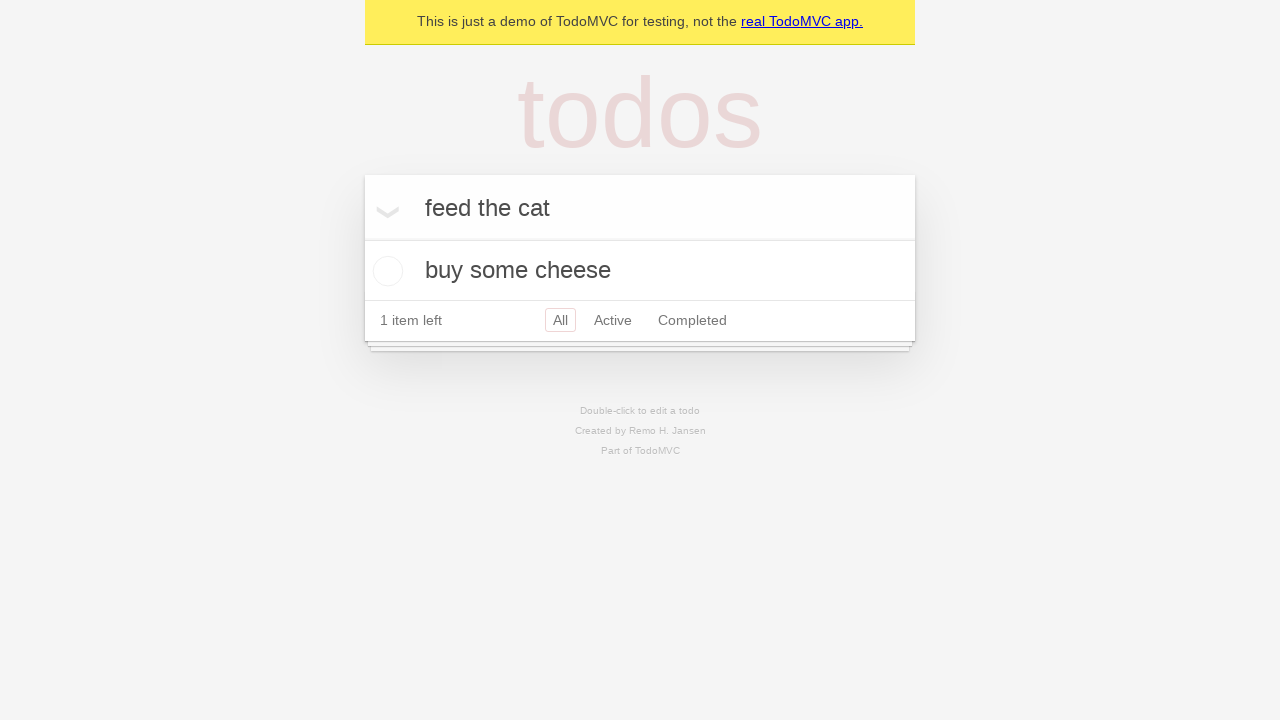

Pressed Enter to add second todo item on internal:attr=[placeholder="What needs to be done?"i]
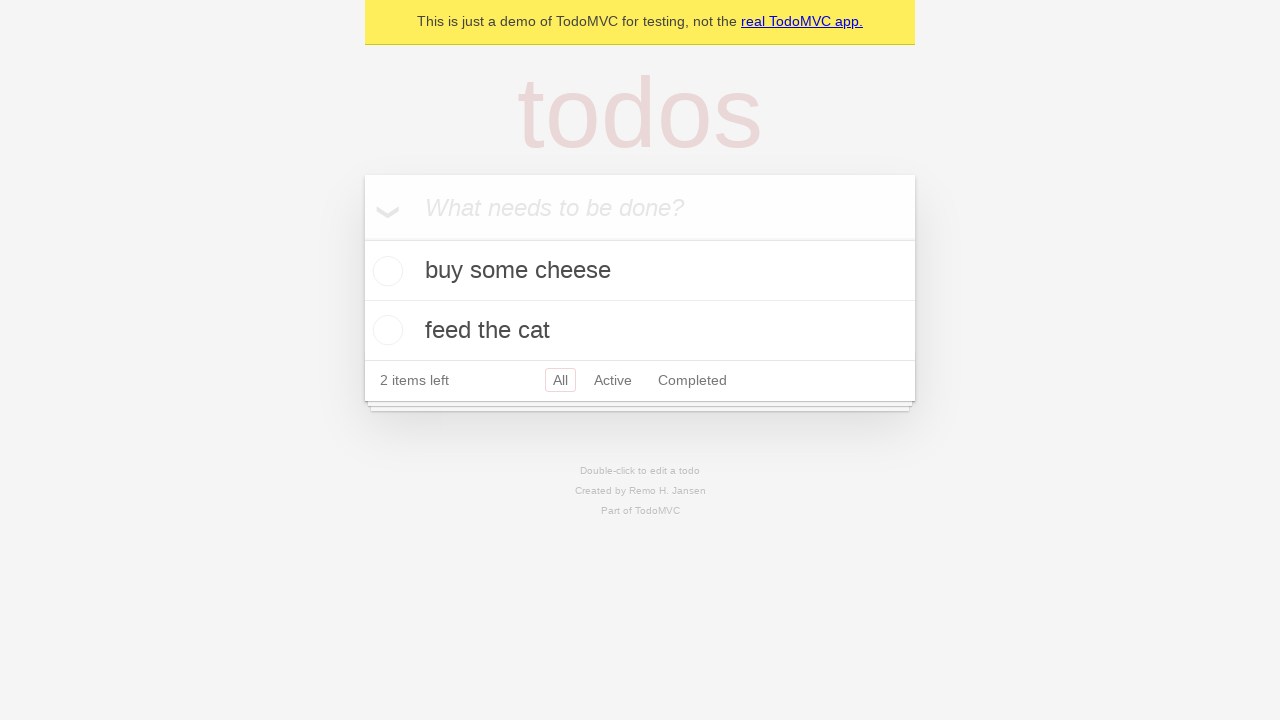

Filled todo input with 'book a doctors appointment' on internal:attr=[placeholder="What needs to be done?"i]
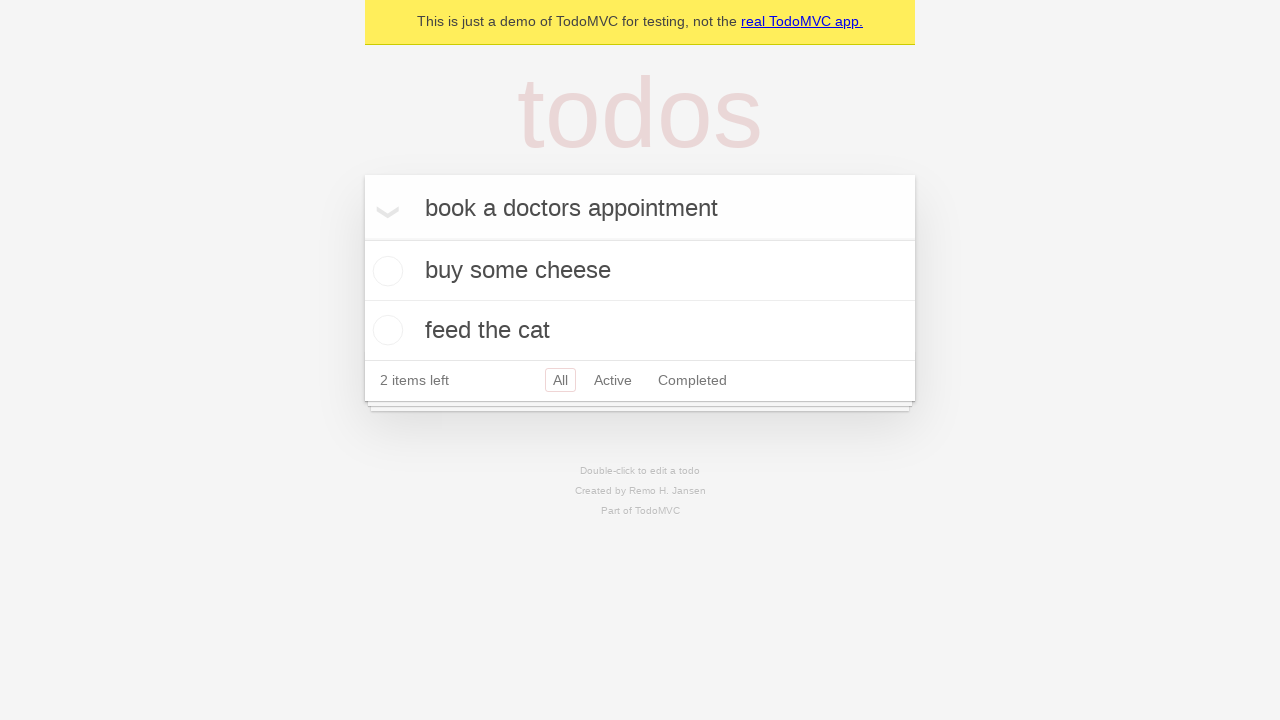

Pressed Enter to add third todo item on internal:attr=[placeholder="What needs to be done?"i]
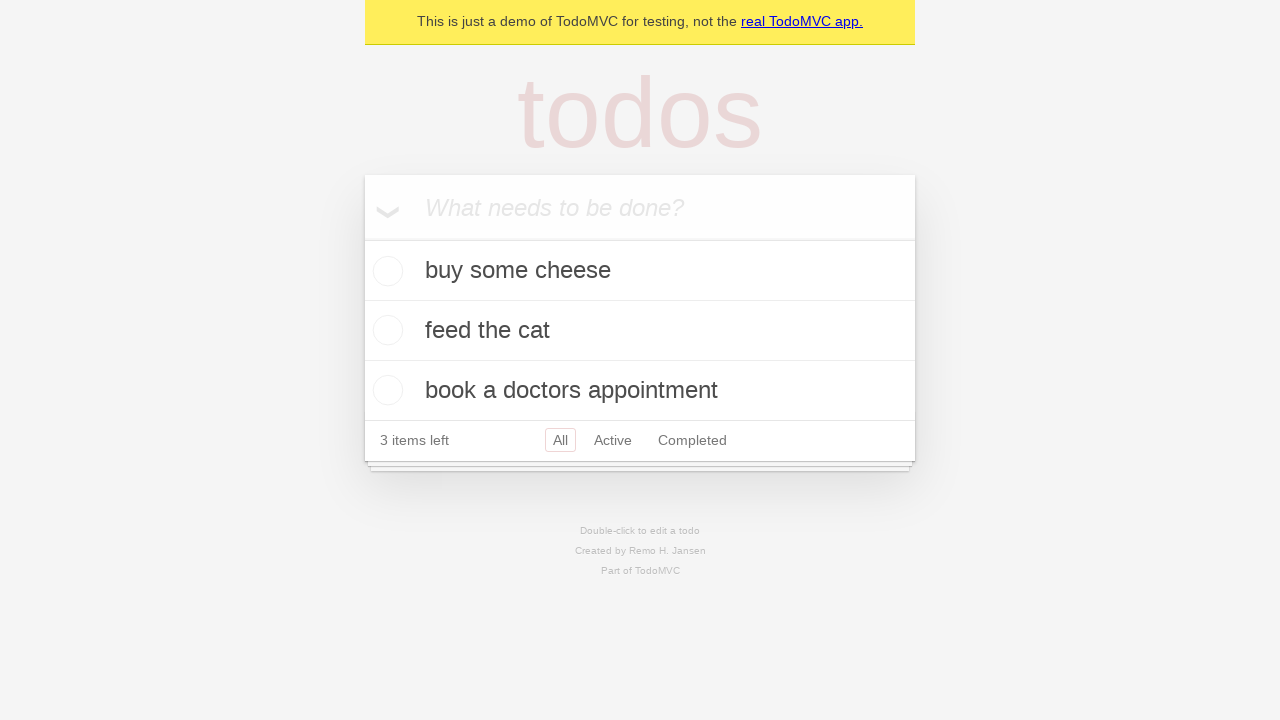

Checked the second todo item checkbox at (385, 330) on internal:testid=[data-testid="todo-item"s] >> nth=1 >> internal:role=checkbox
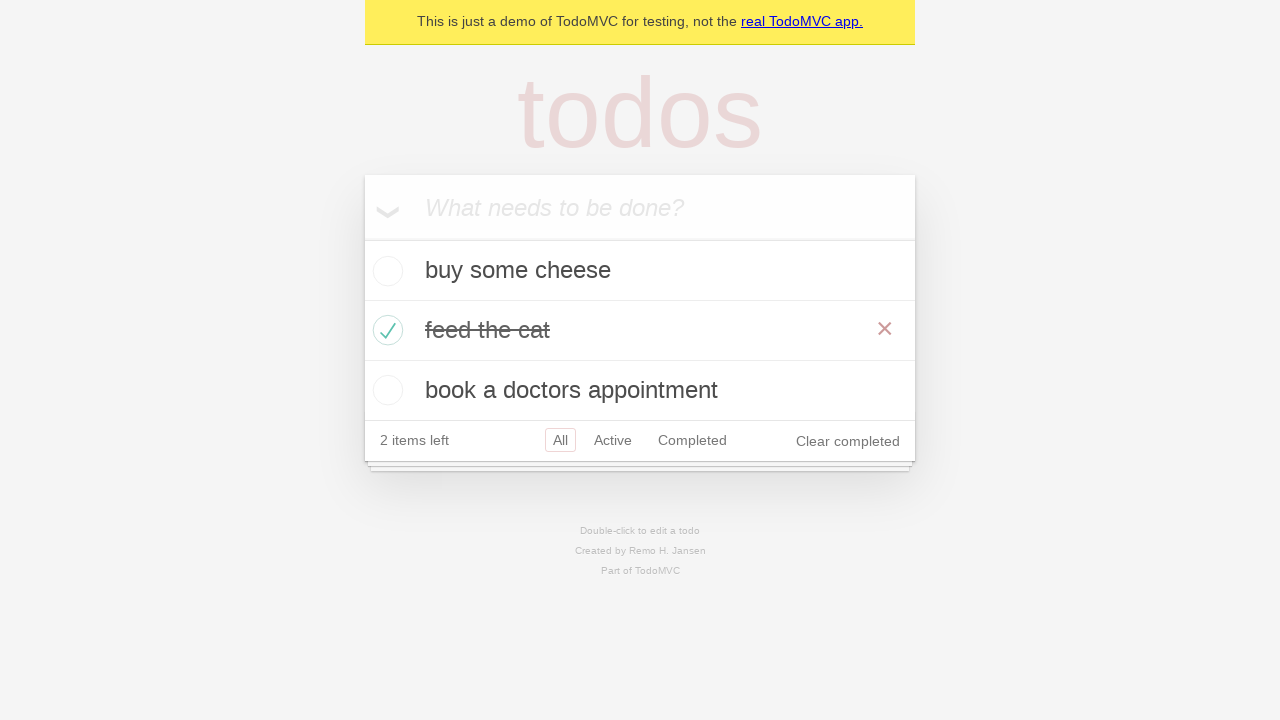

Clicked Active filter to show only active items at (613, 440) on internal:role=link[name="Active"i]
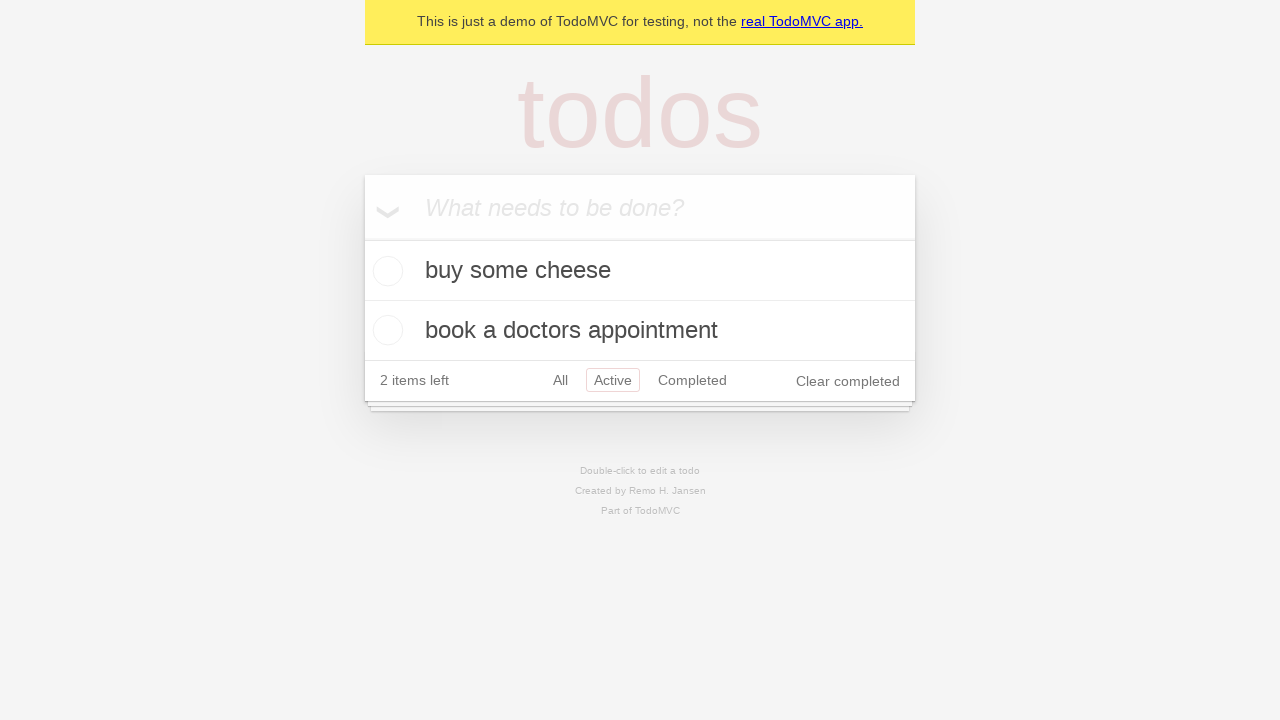

Clicked Completed filter to show only completed items at (692, 380) on internal:role=link[name="Completed"i]
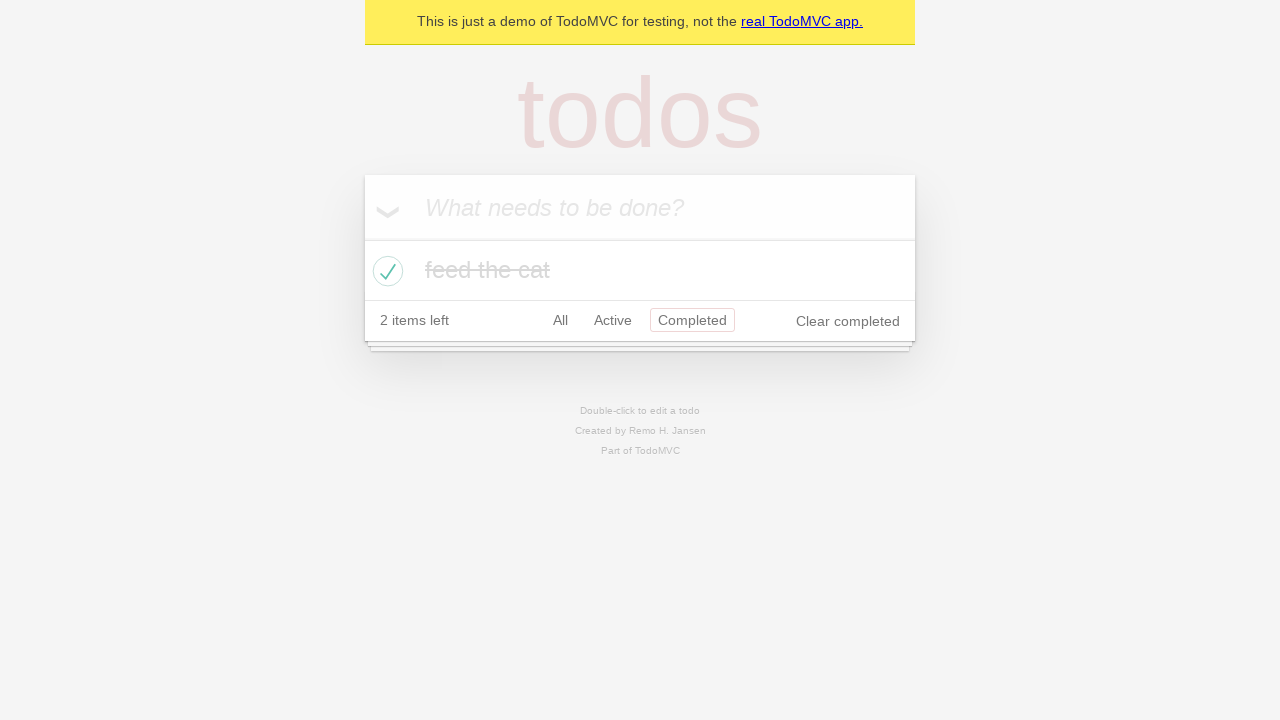

Clicked All filter to display all items at (560, 320) on internal:role=link[name="All"i]
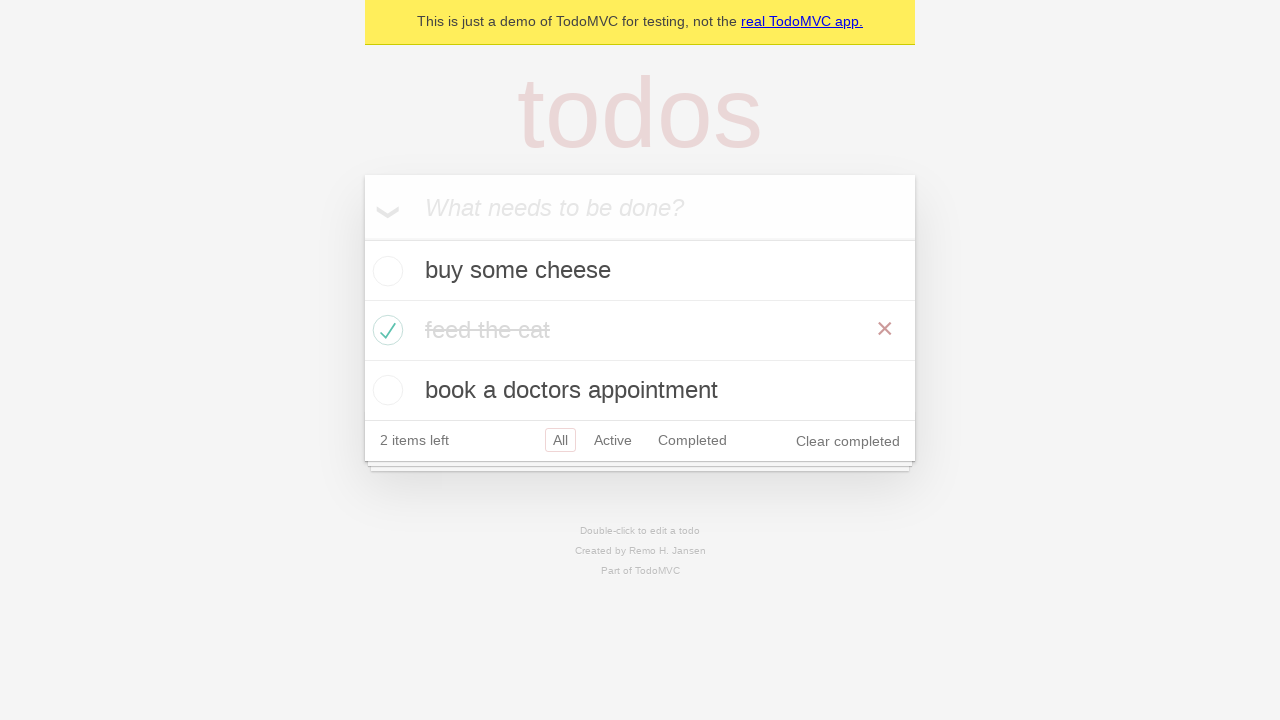

Verified that all todo items are displayed
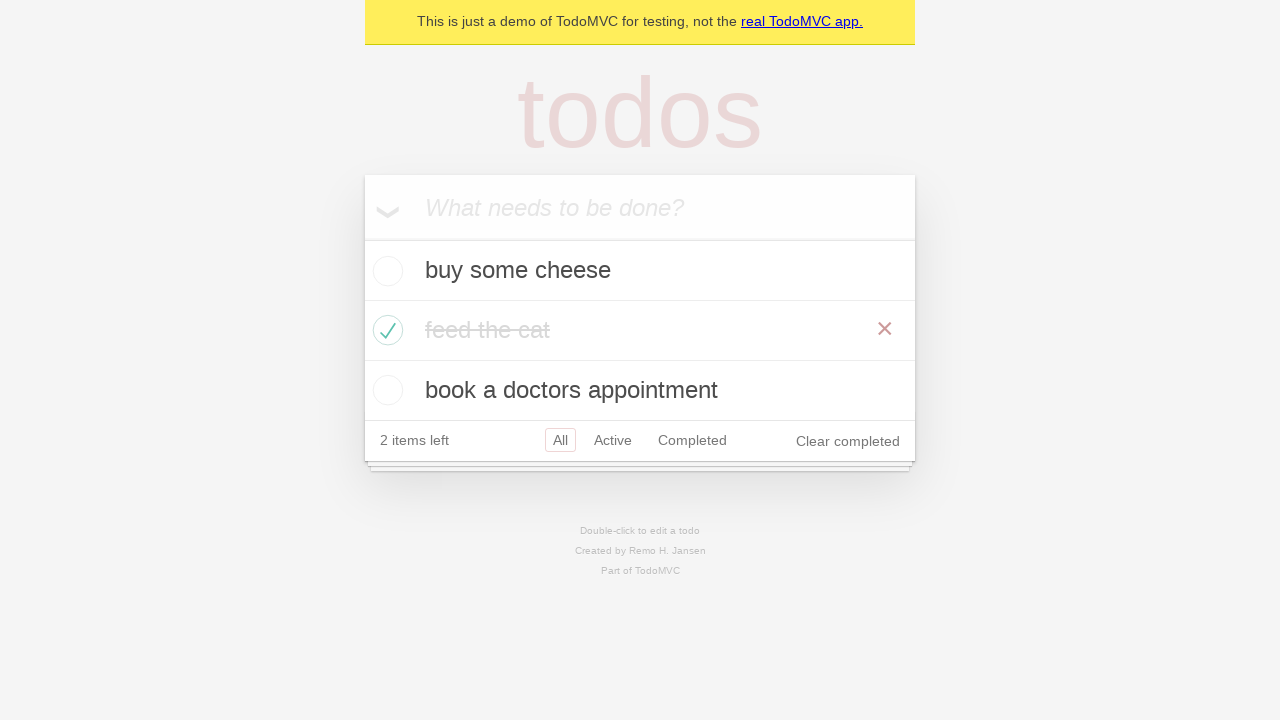

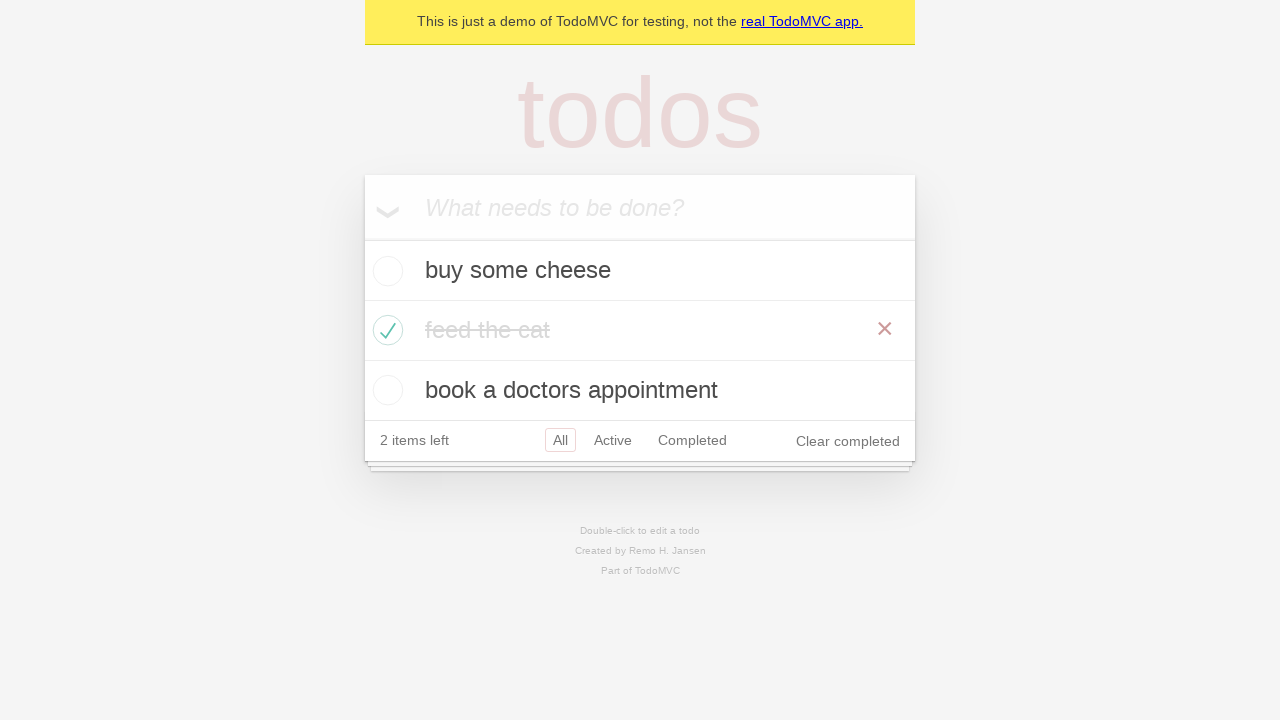